Tests window switching functionality by clicking a link that opens a new window, switching to that window by title, and verifying the h1 text on the new page.

Starting URL: https://the-internet.herokuapp.com/iframe

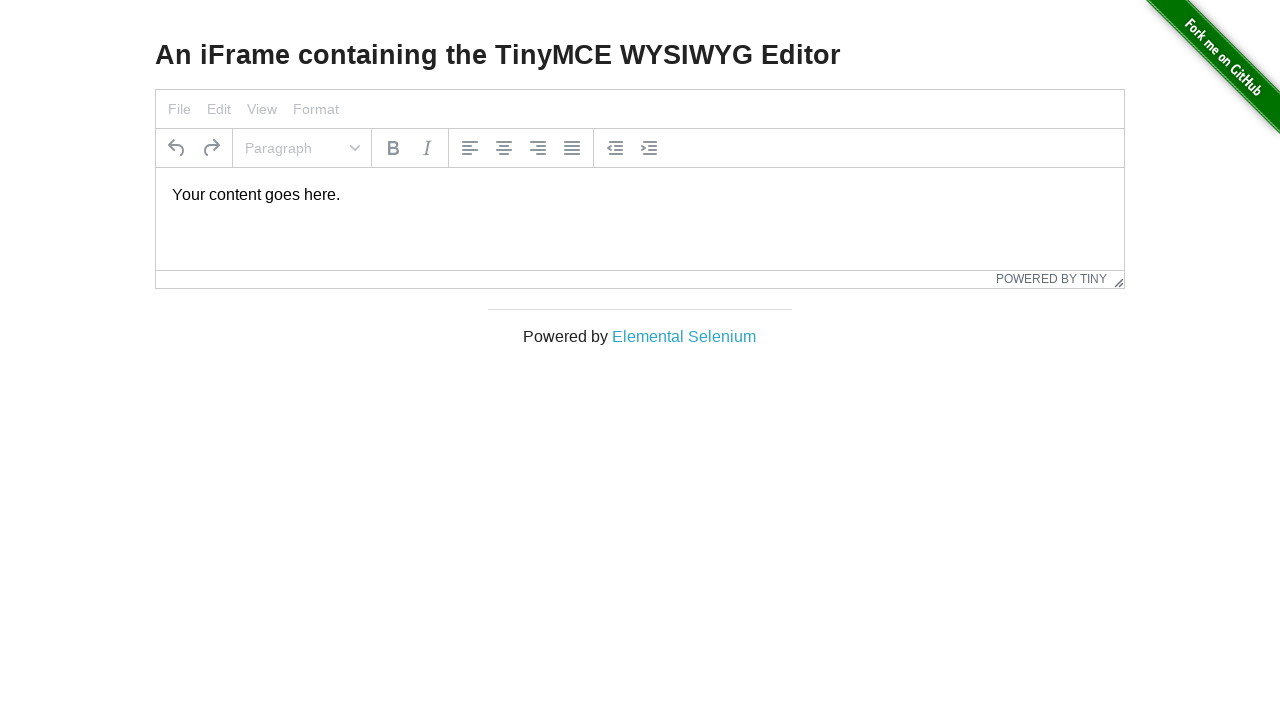

Navigated to the-internet.herokuapp.com/iframe
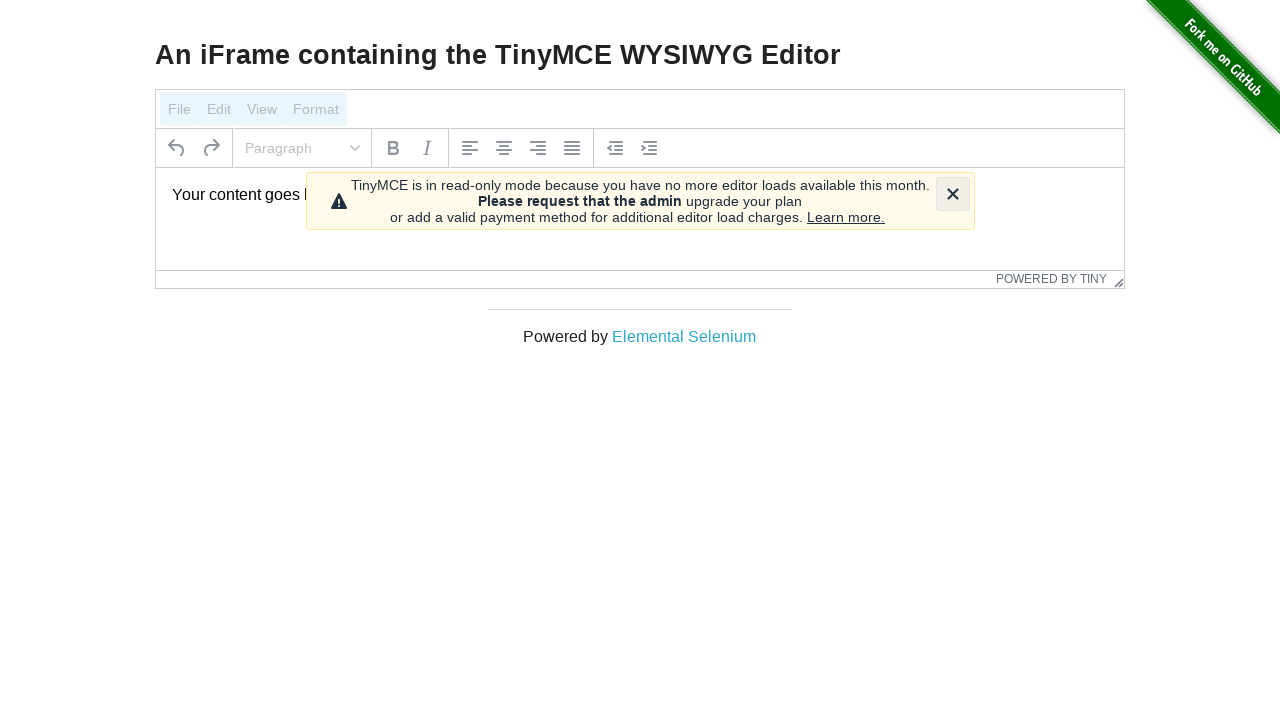

Clicked 'Elemental Selenium' link to open new window at (684, 336) on text=Elemental Selenium
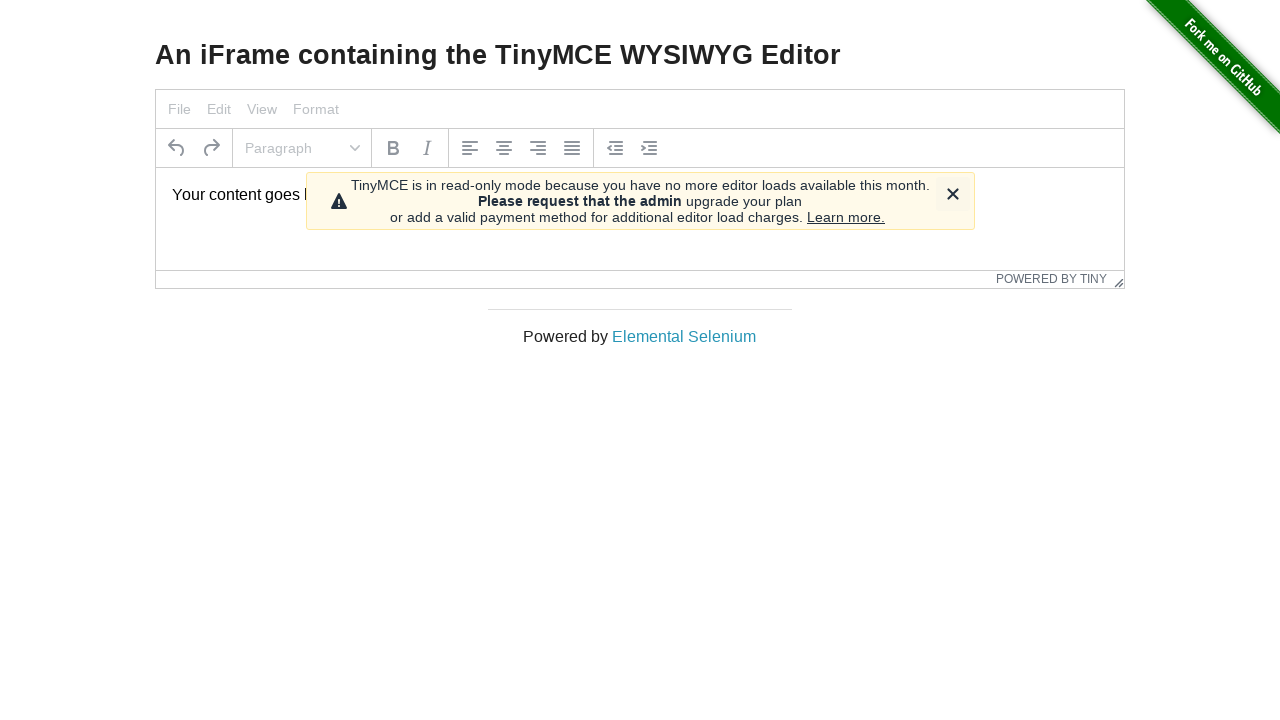

Captured new page/window reference
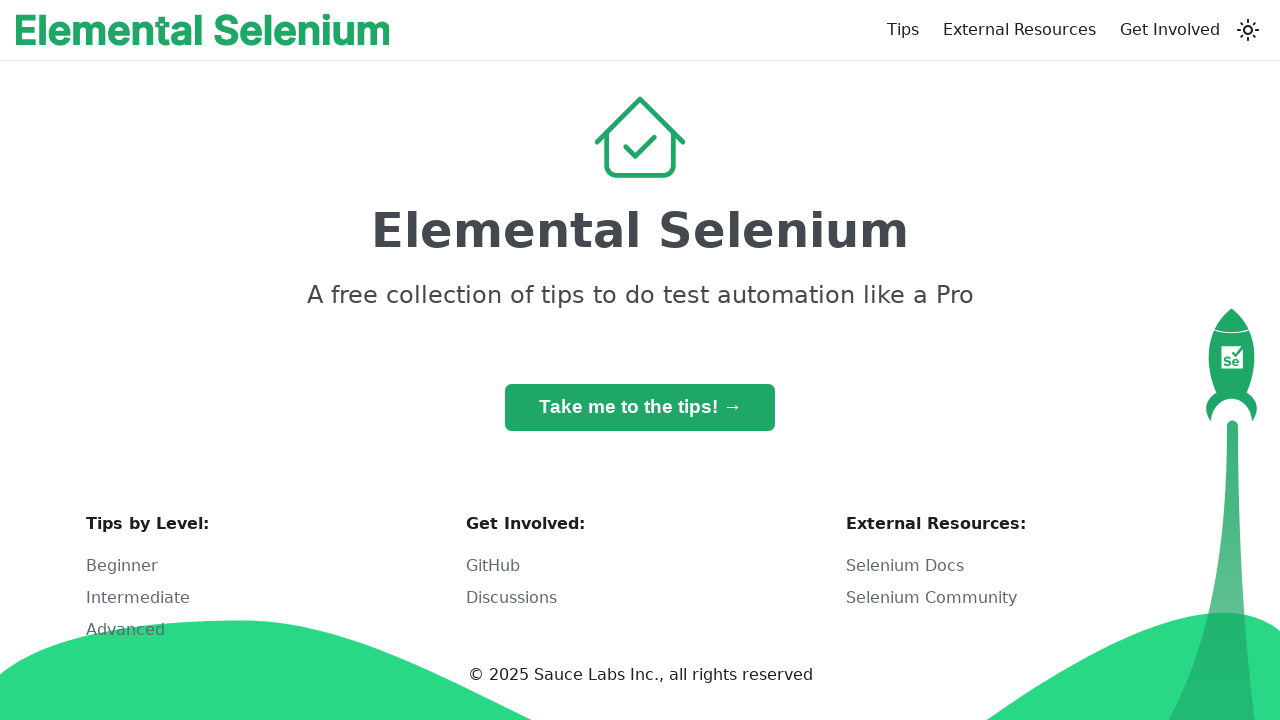

New page fully loaded
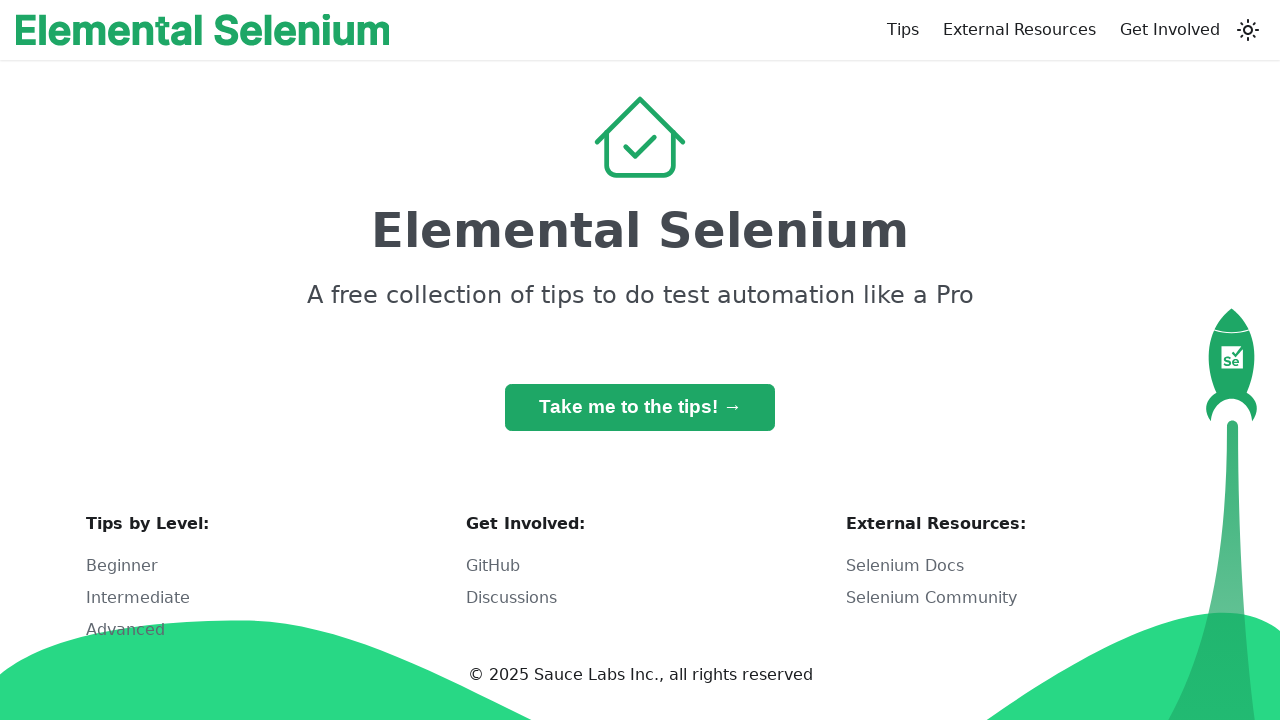

Retrieved h1 text: 'Elemental Selenium'
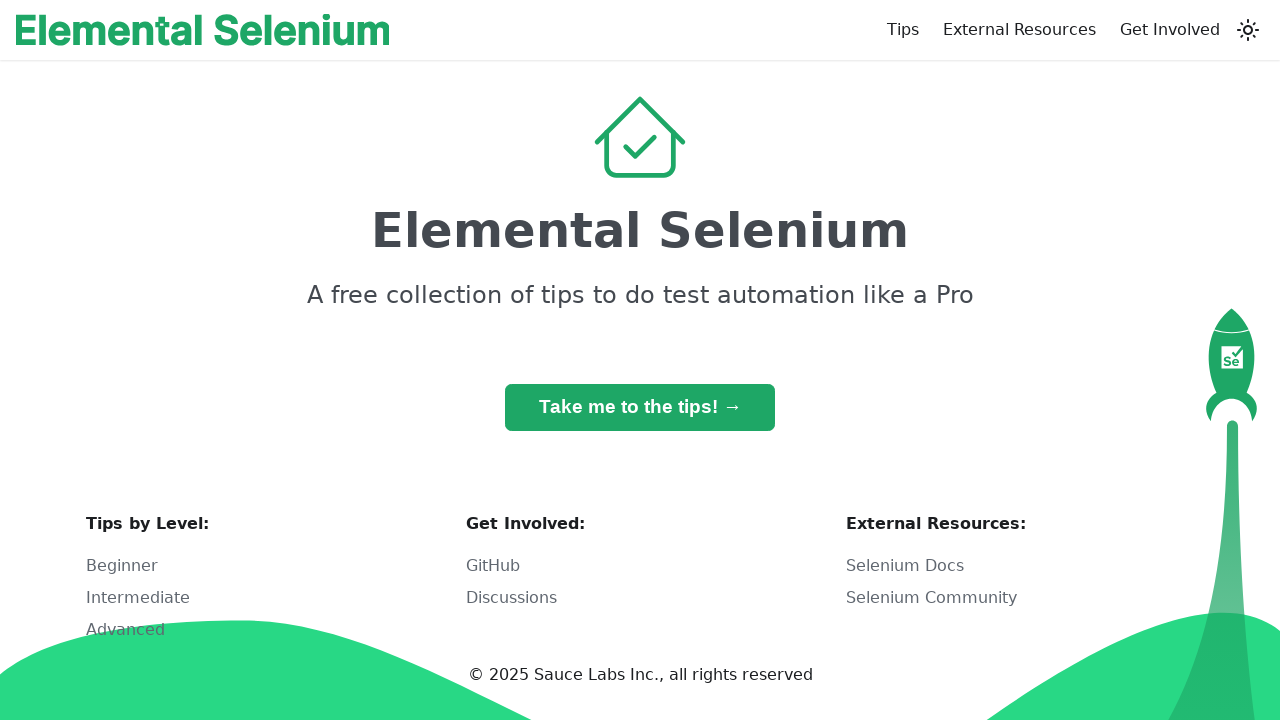

Verified h1 text matches 'Elemental Selenium'
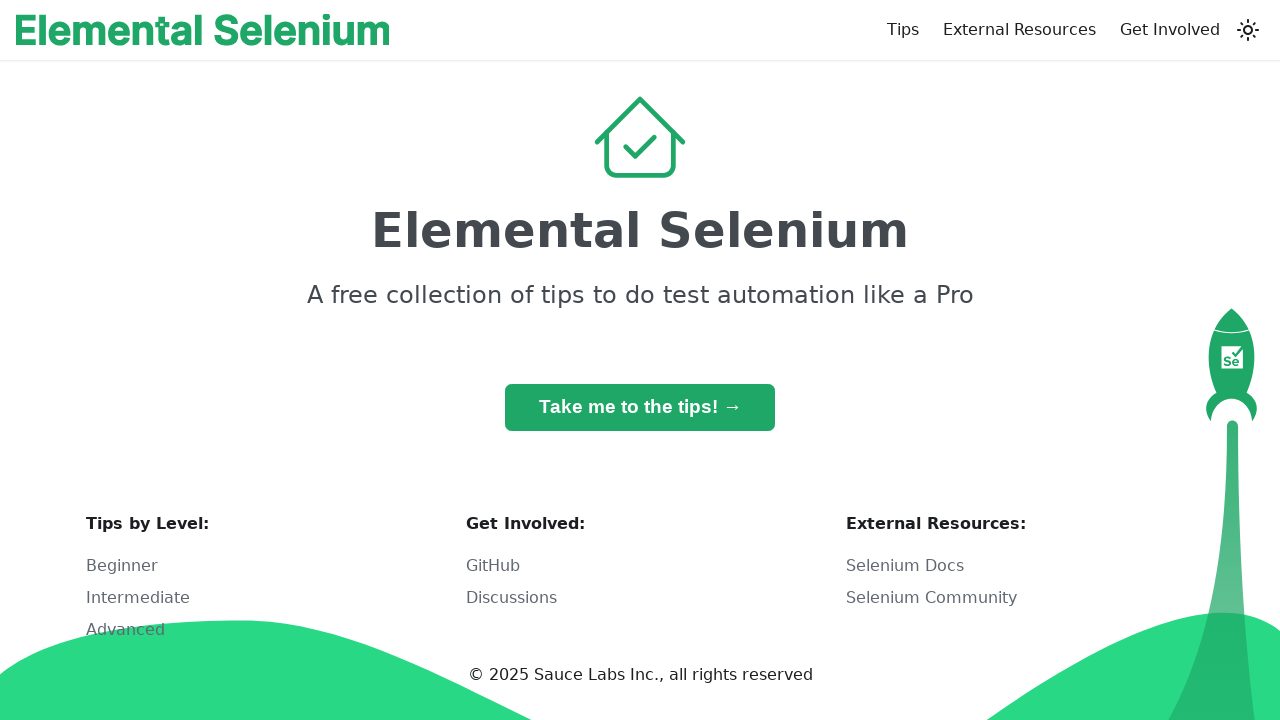

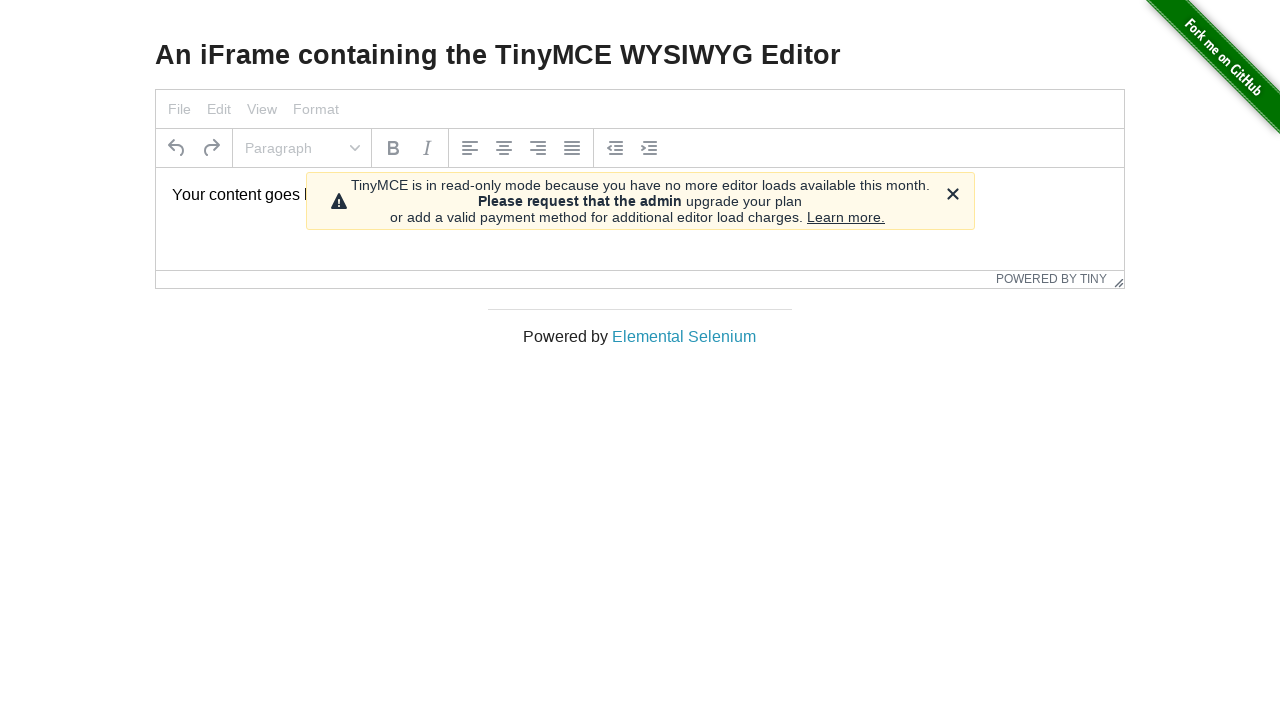